Navigates to the Rahul Shetty Academy Practice Page and verifies the page title matches expected value "Practice Page"

Starting URL: https://rahulshettyacademy.com/AutomationPractice/

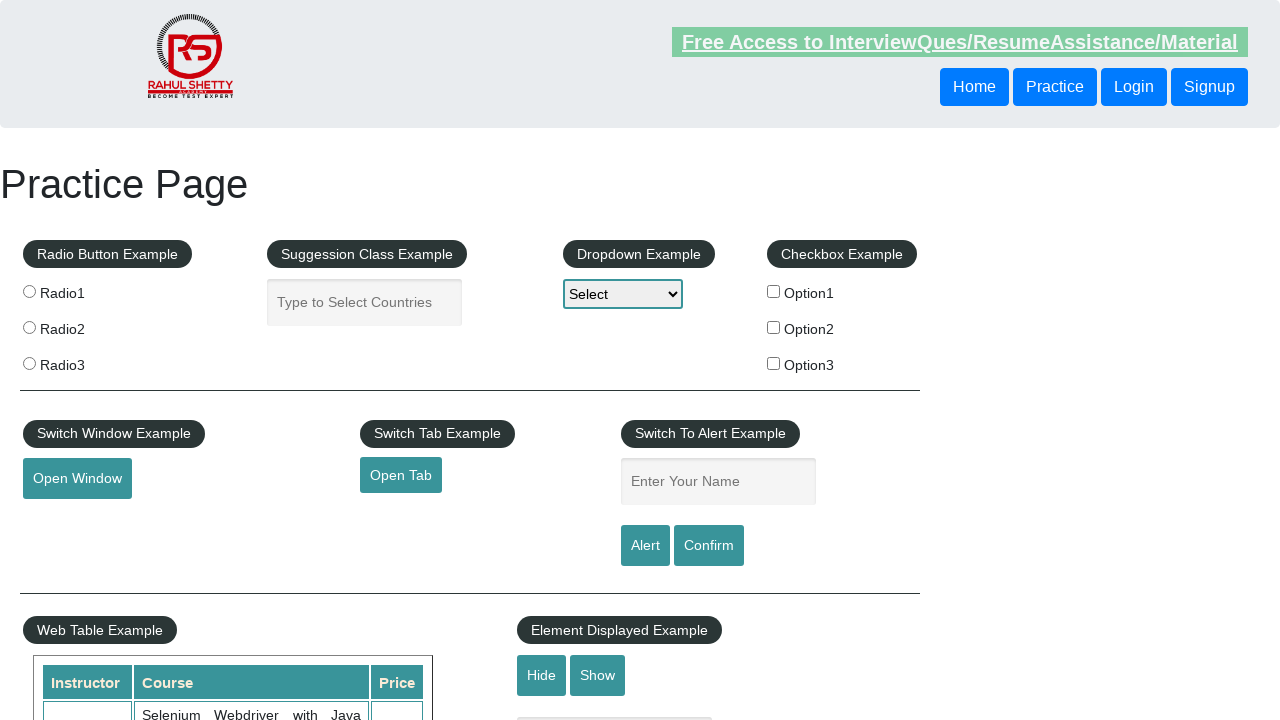

Waited for page to load (domcontentloaded state)
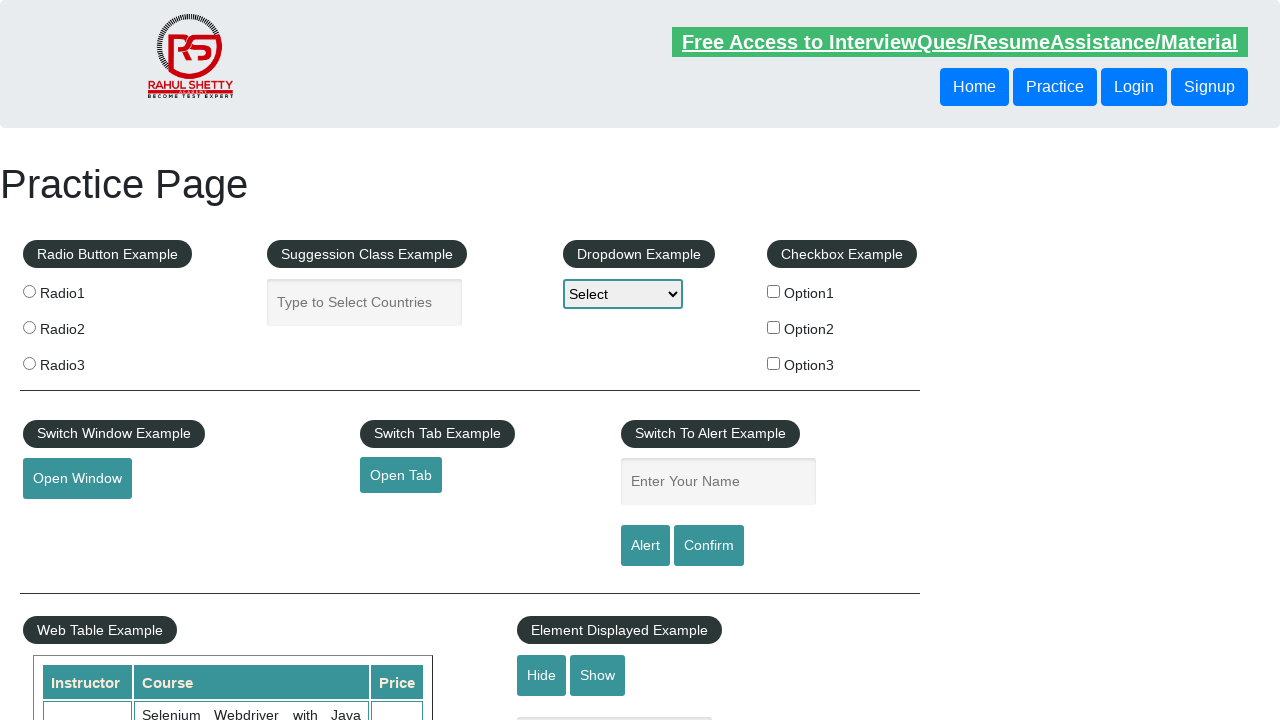

Retrieved page title
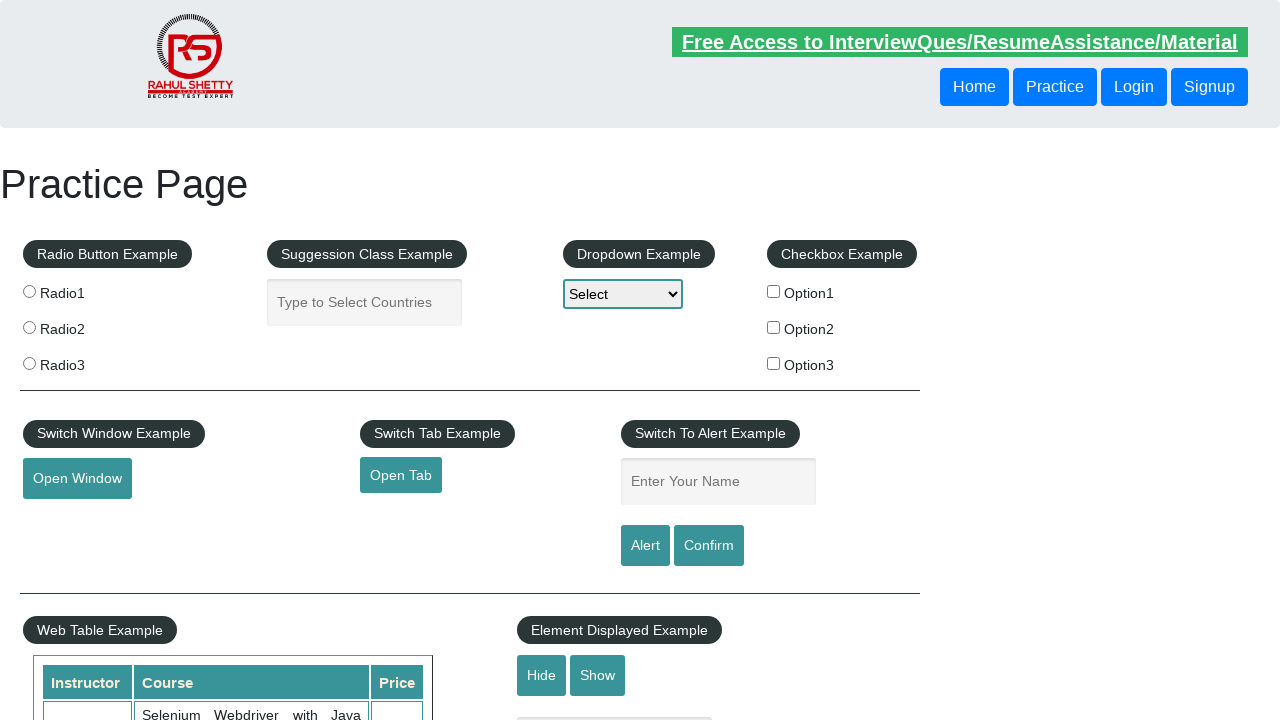

Set expected title to 'Practice Page'
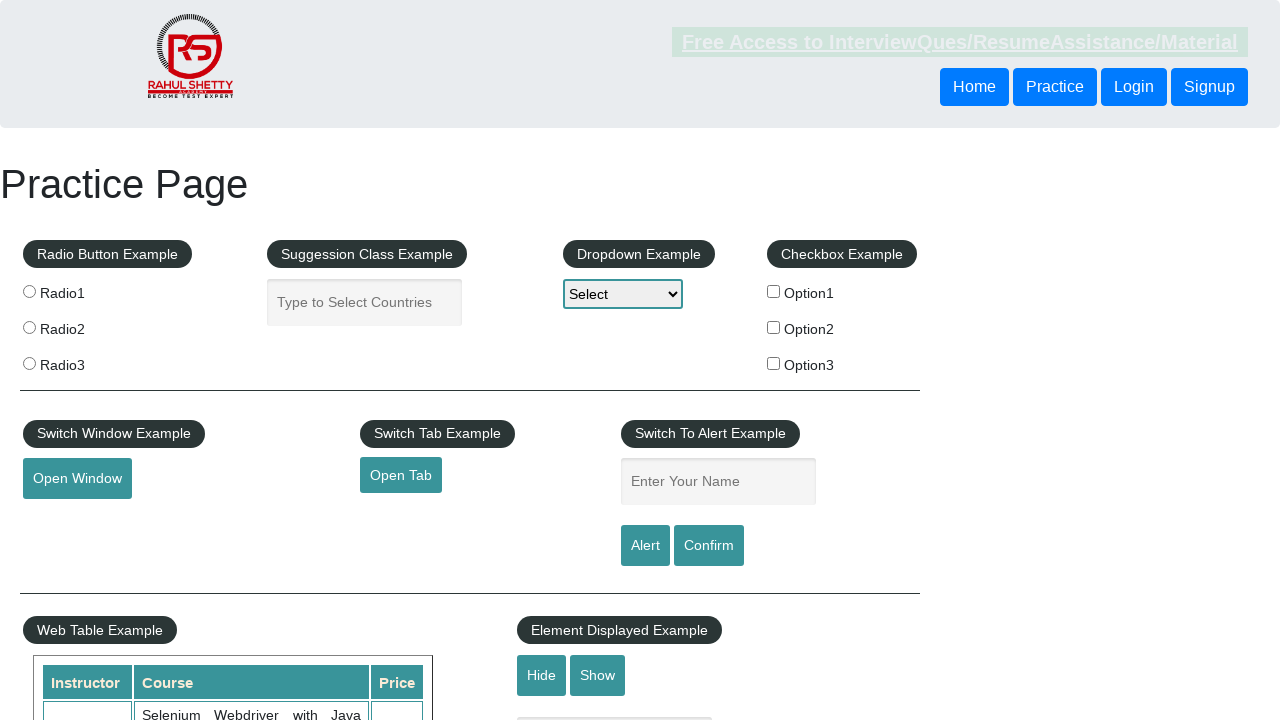

Verified page title matches expected value: 'Practice Page'
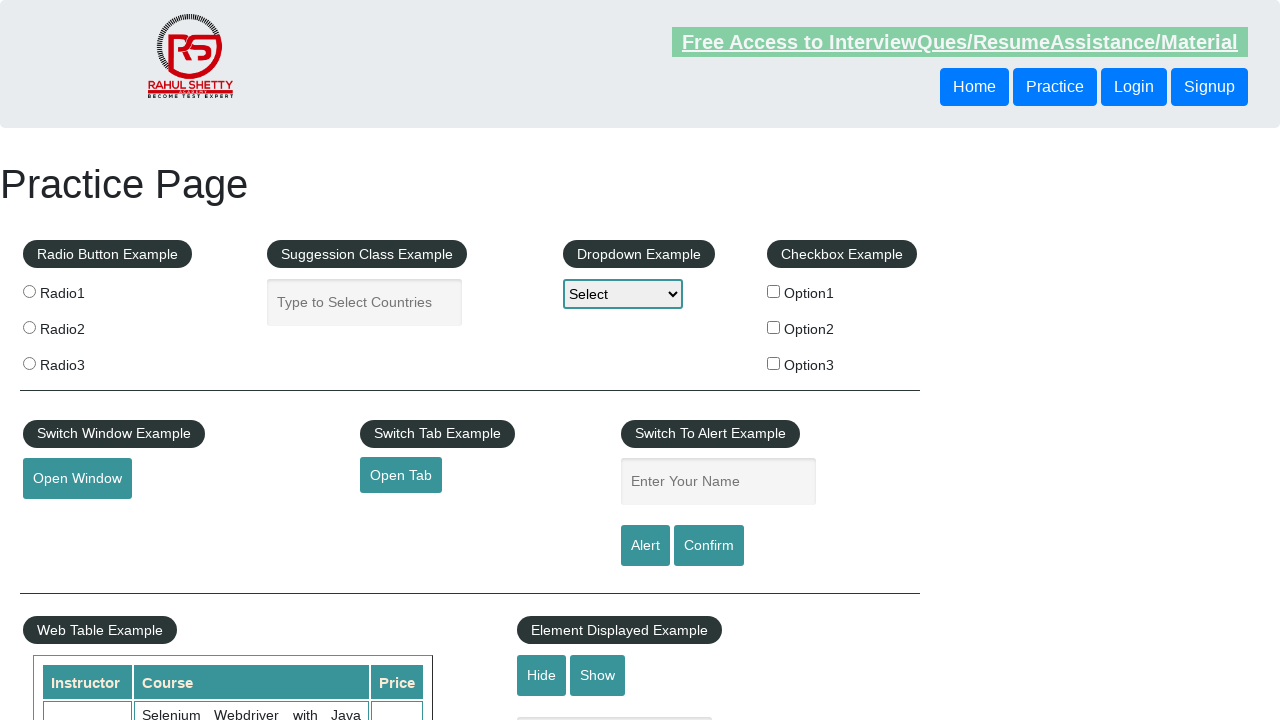

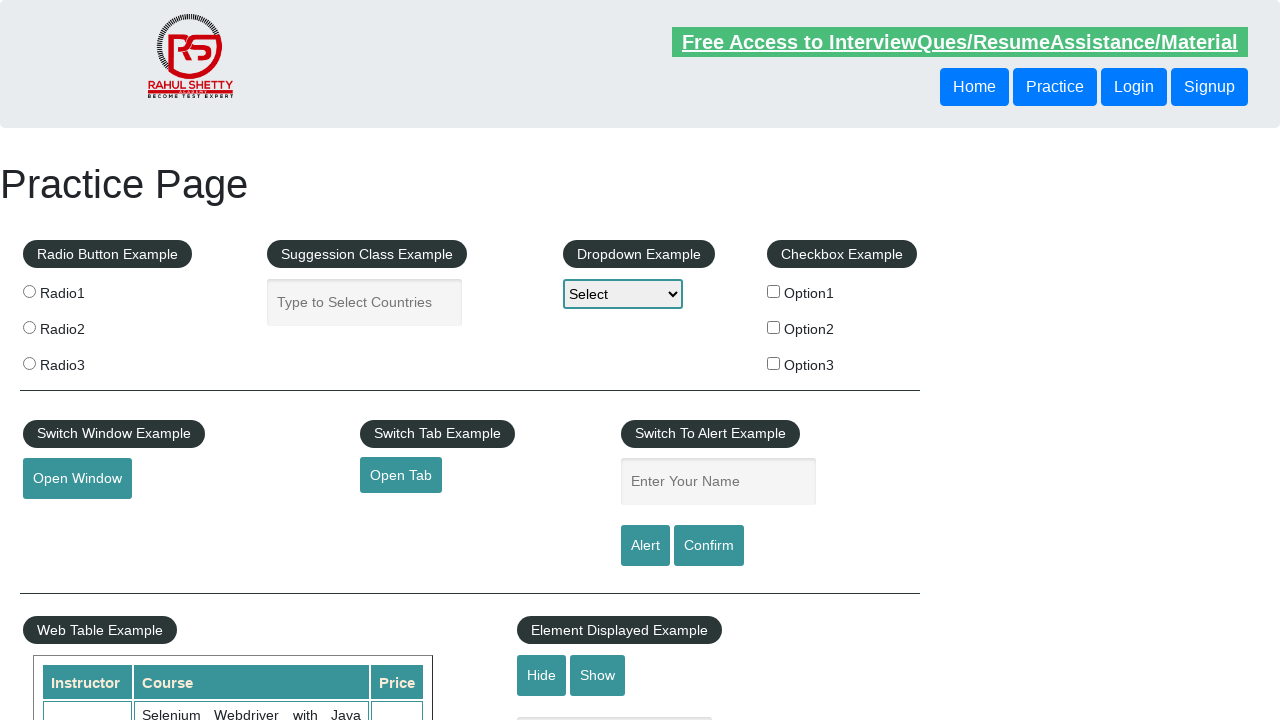